Tests the automation bookstore website by clicking on a book thumbnail and filtering books by entering "Agile" in the filter input field.

Starting URL: https://automationbookstore.dev/

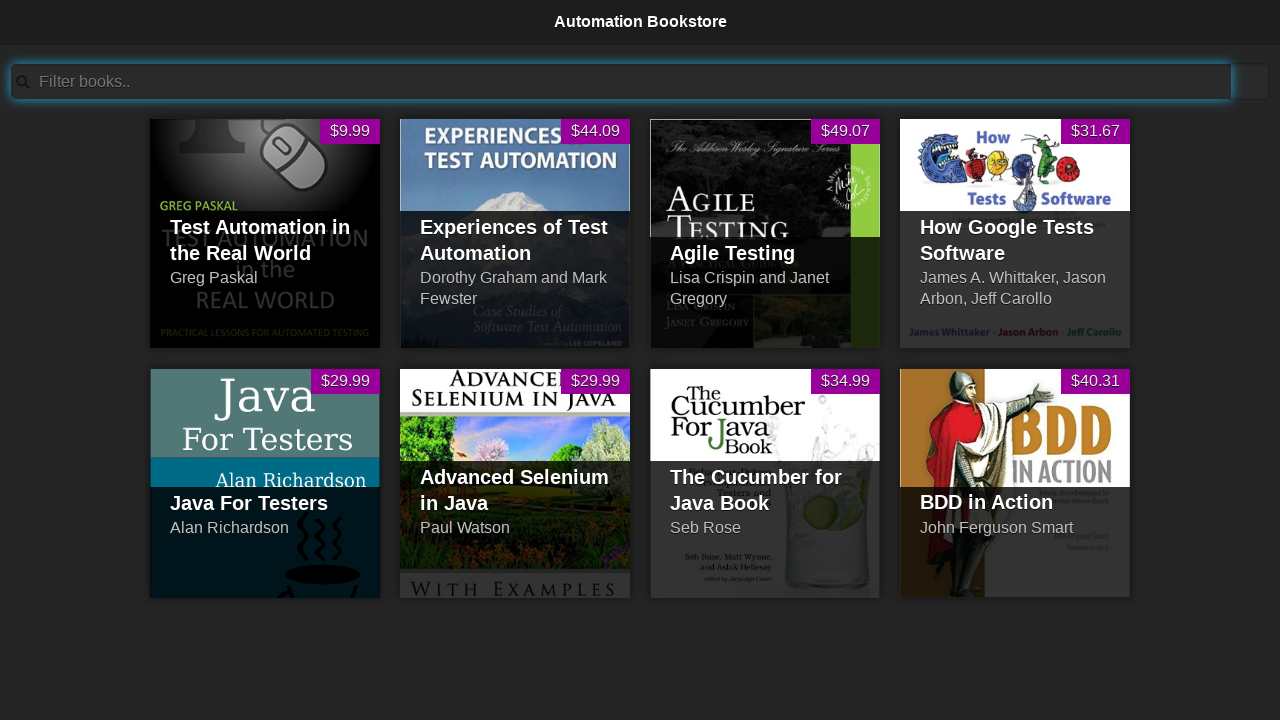

Clicked on book thumbnail (pid3) at (765, 234) on #pid3_thumb
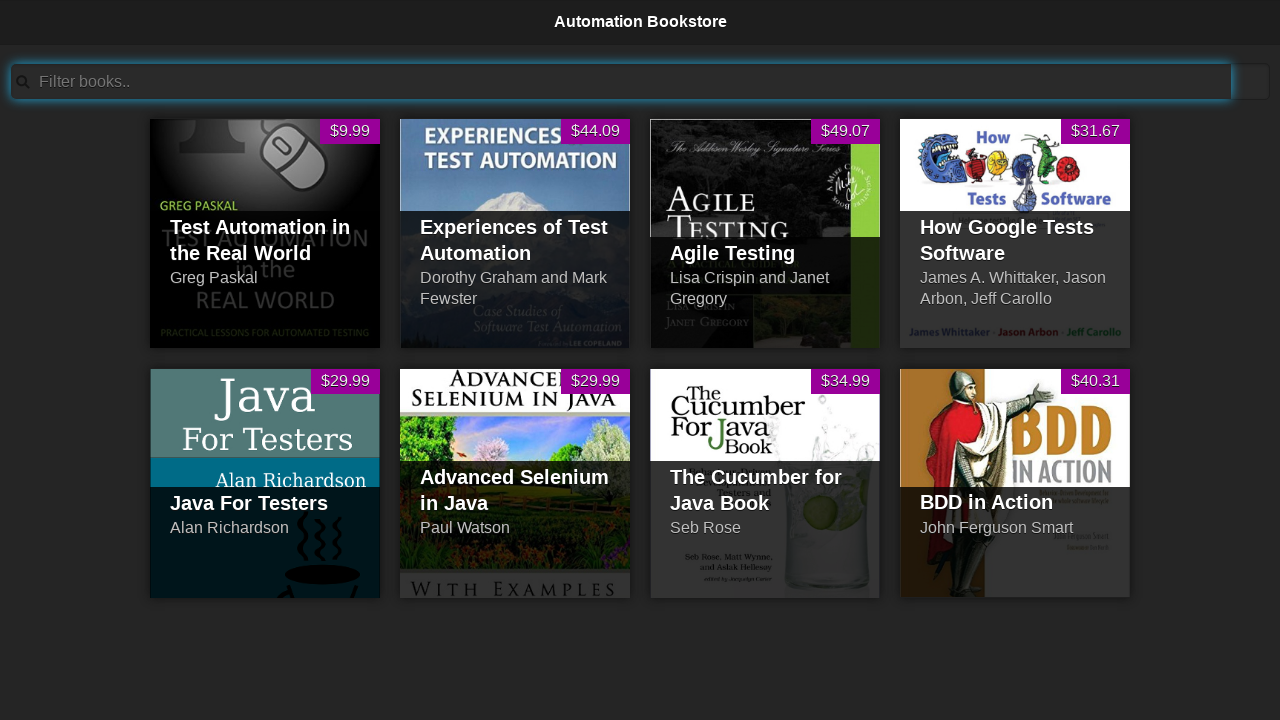

Entered 'Agile' in the filter input field on [placeholder="Filter books.."]
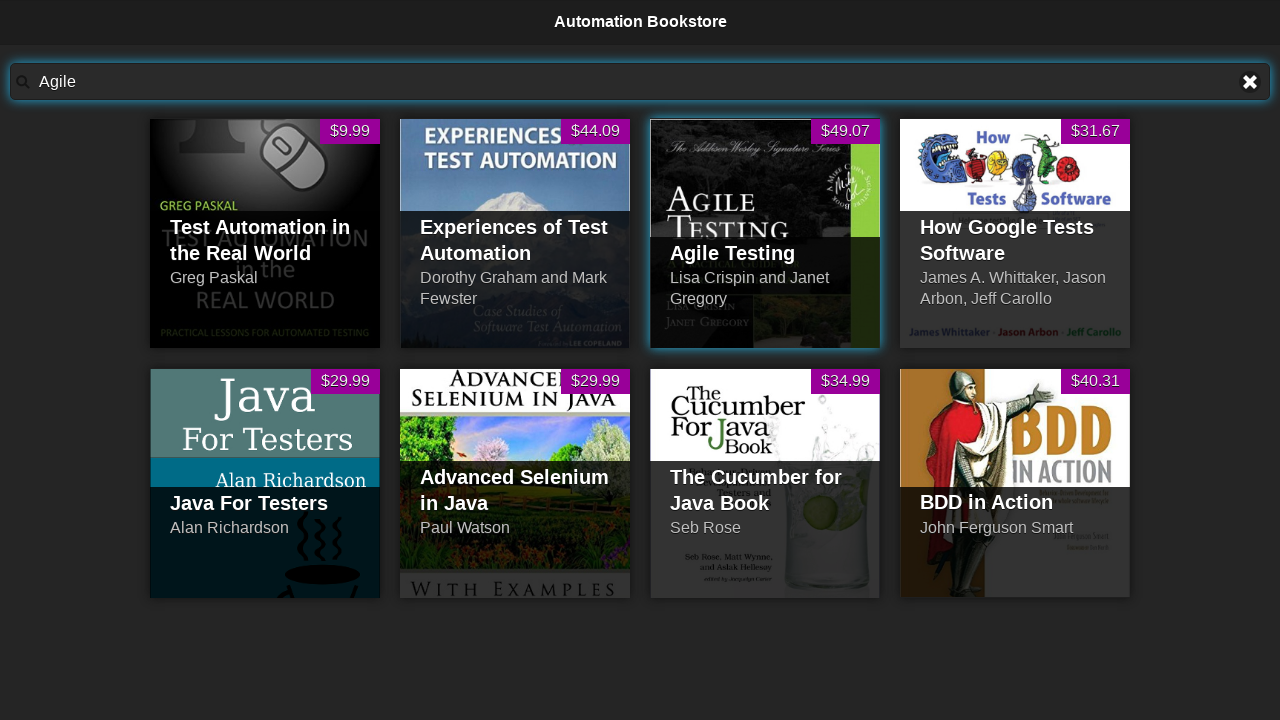

Waited for filter to be applied
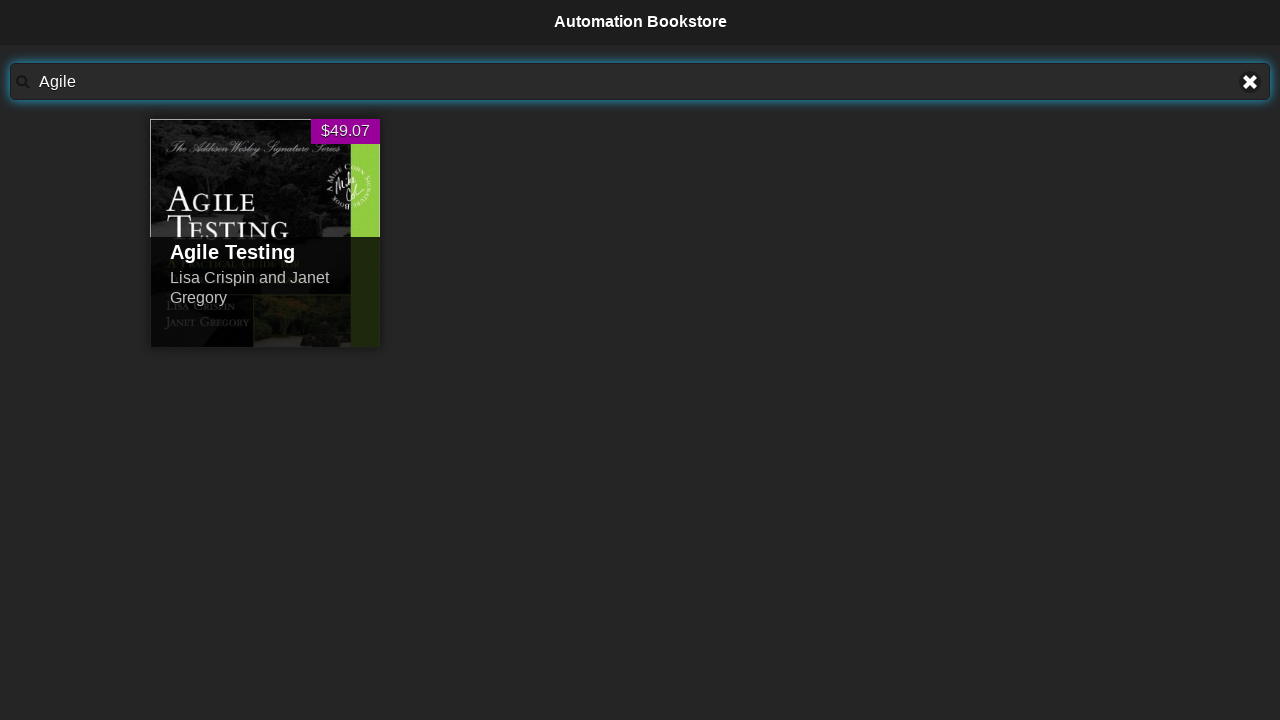

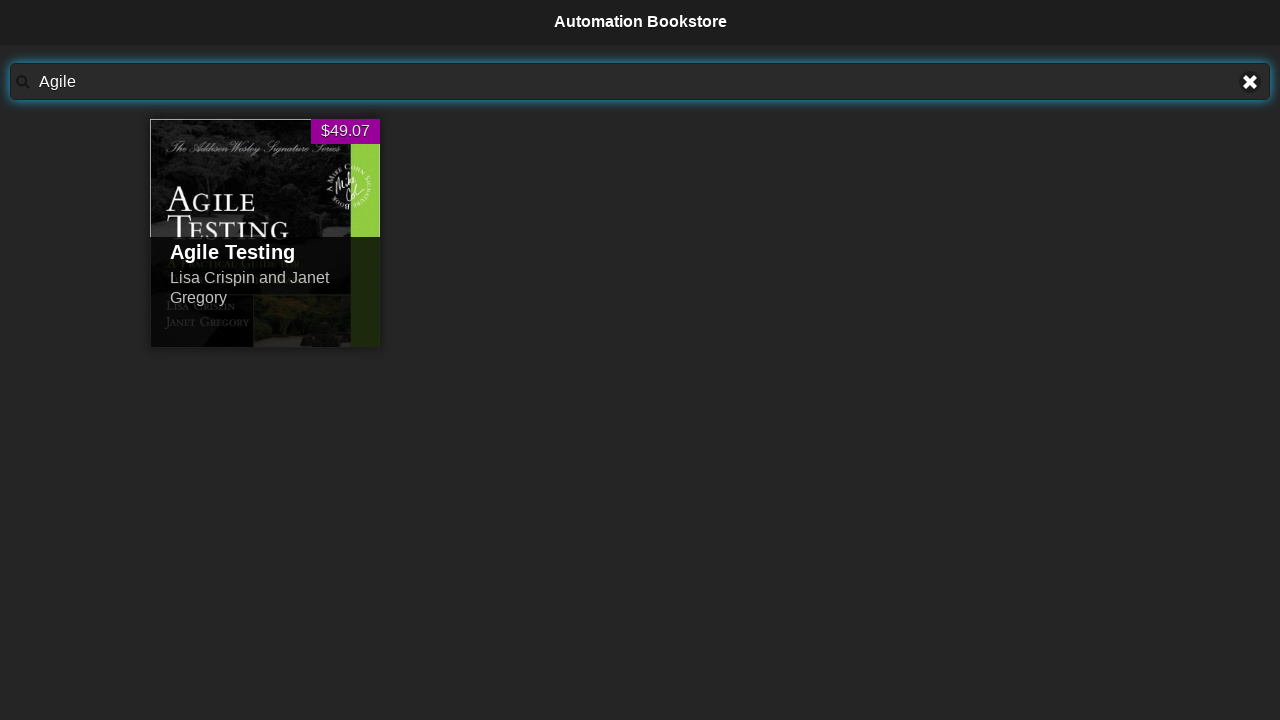